Tests an e-commerce flow by browsing products, selecting Selenium product, adding it to cart, and updating quantity in the cart

Starting URL: https://rahulshettyacademy.com/angularAppdemo/

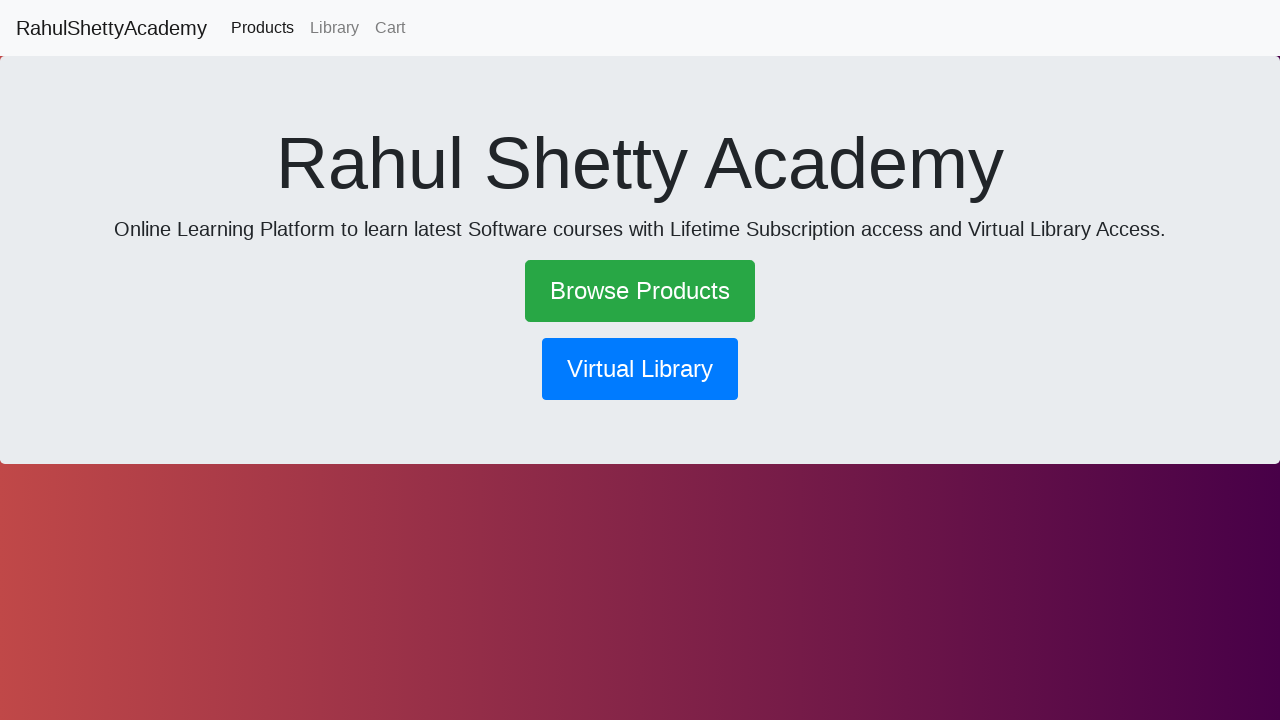

Clicked on Browse Products link at (640, 291) on a:text('Browse Products')
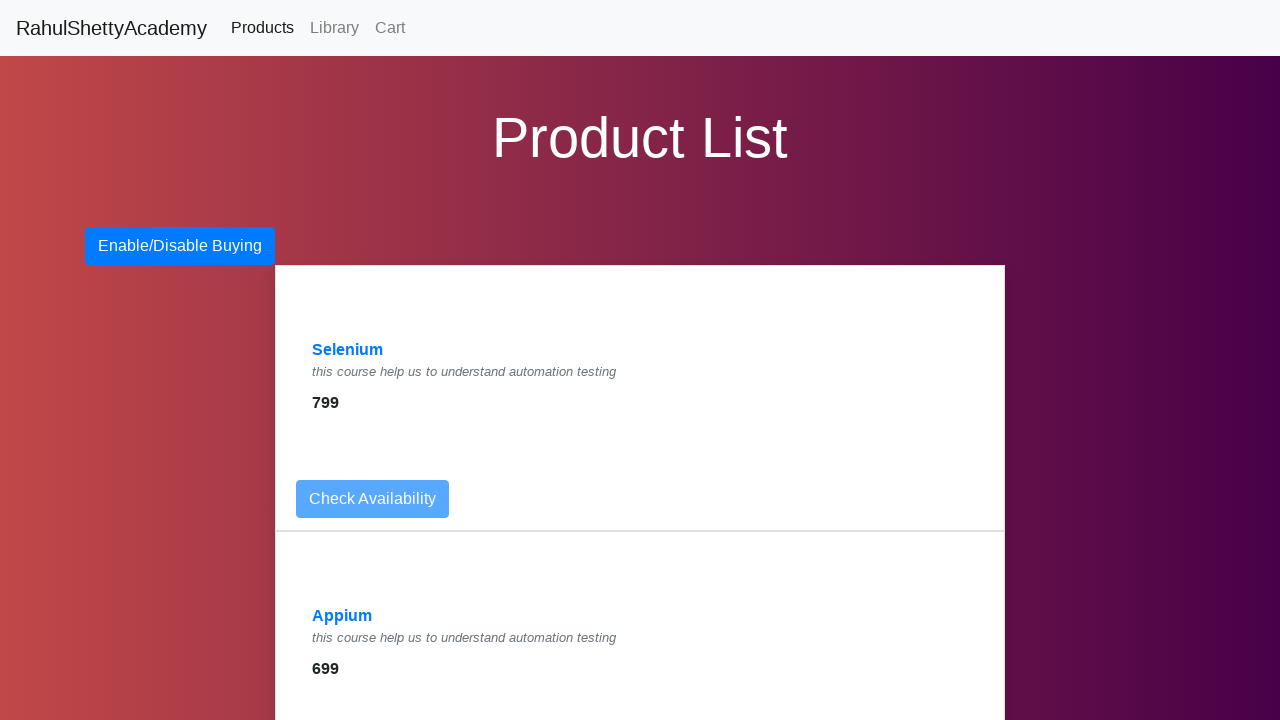

Clicked on Selenium product at (348, 350) on a:text('Selenium')
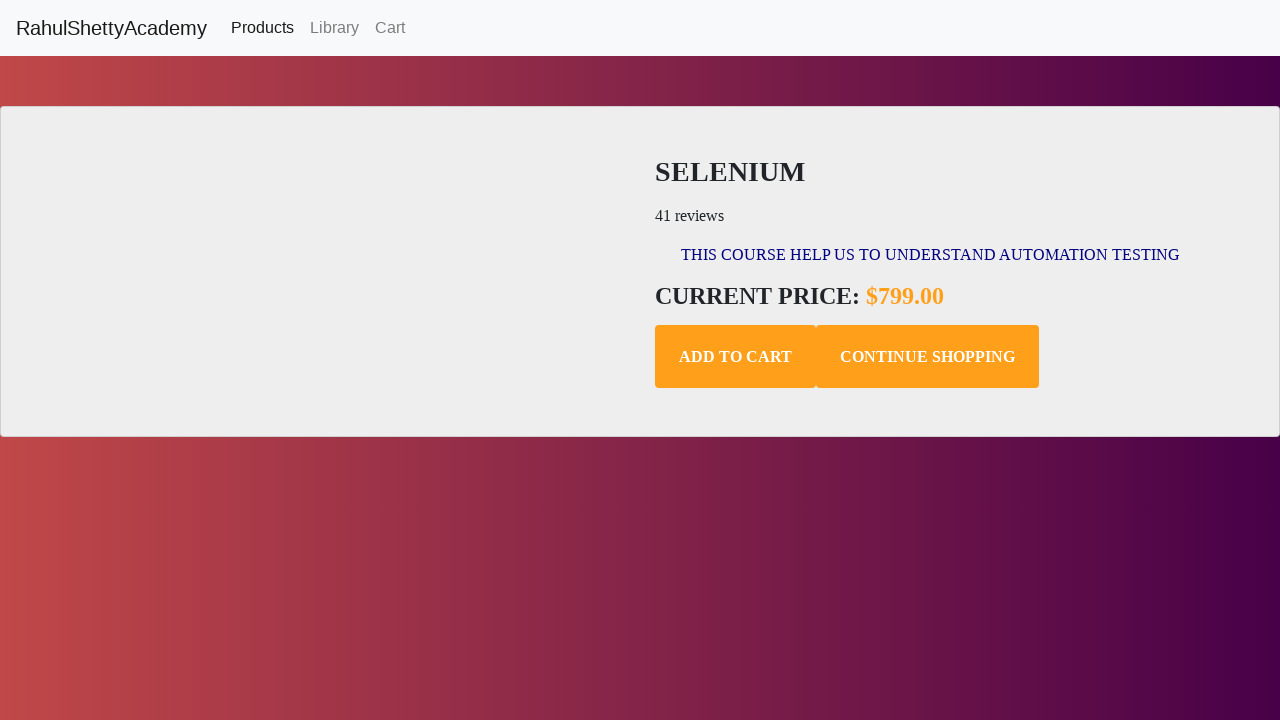

Added Selenium product to cart at (736, 357) on .add-to-cart
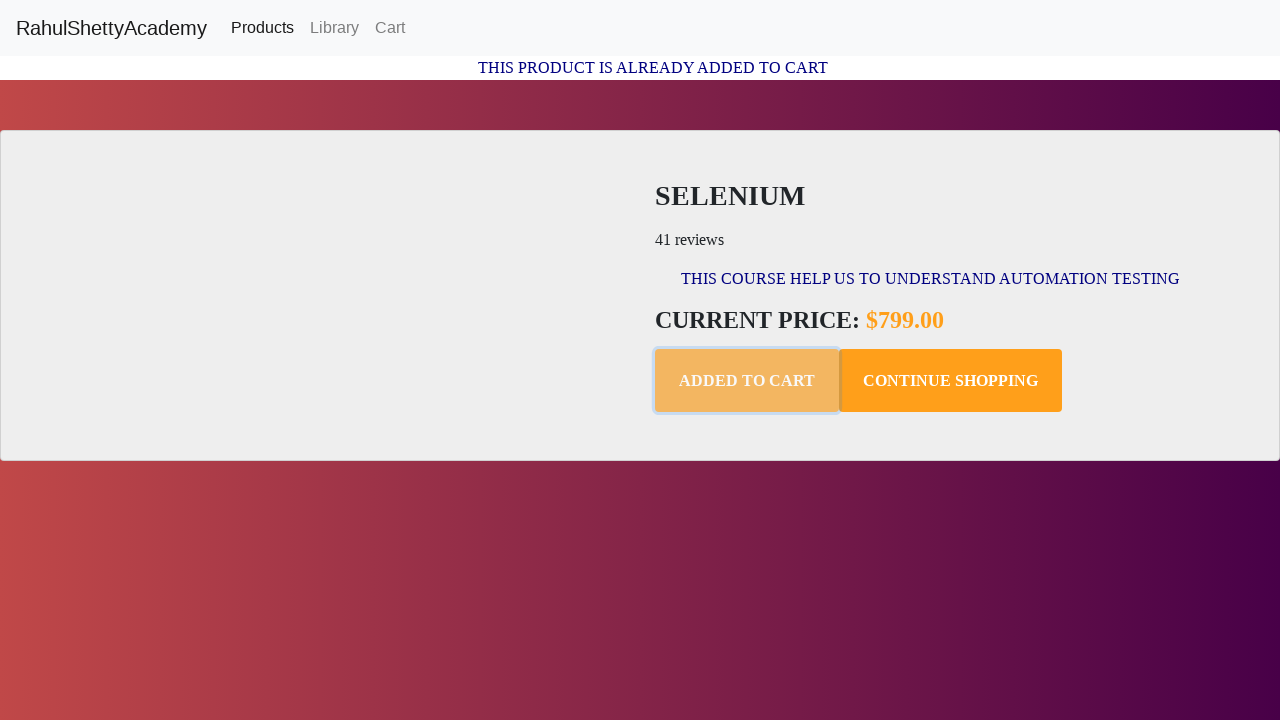

Navigated to cart at (390, 28) on a:text('Cart')
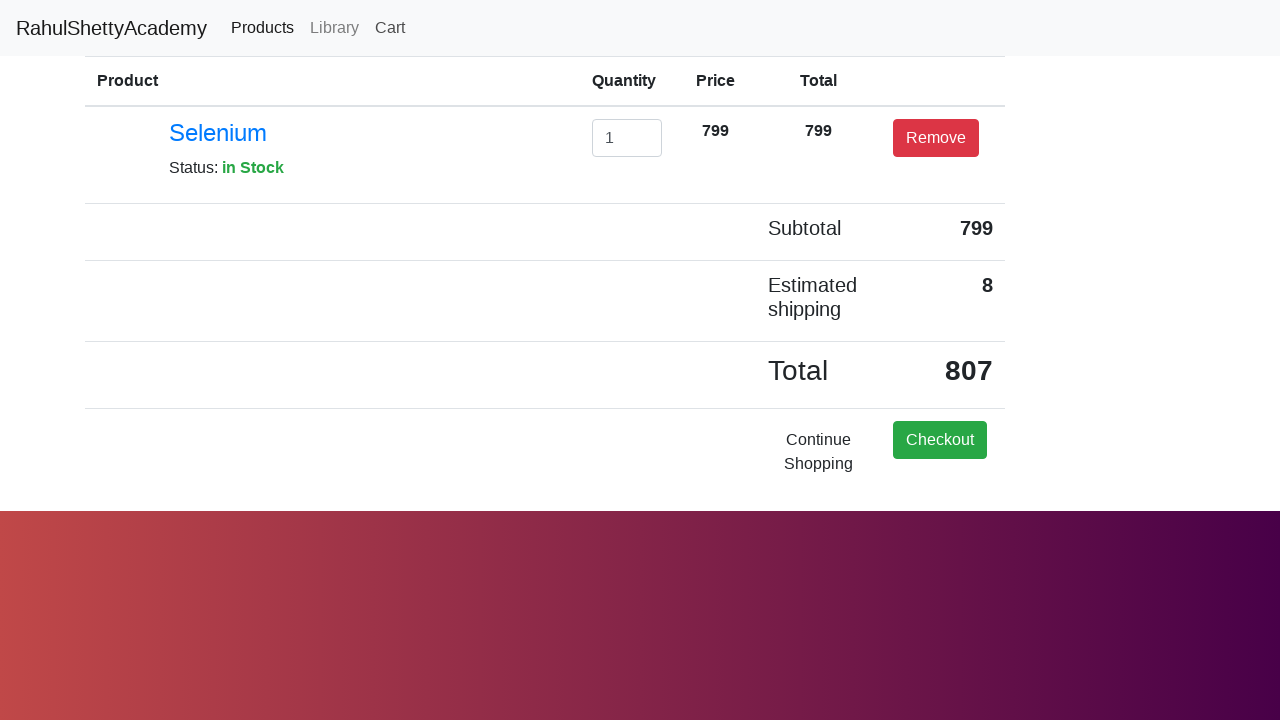

Cleared quantity field on #exampleInputEmail1
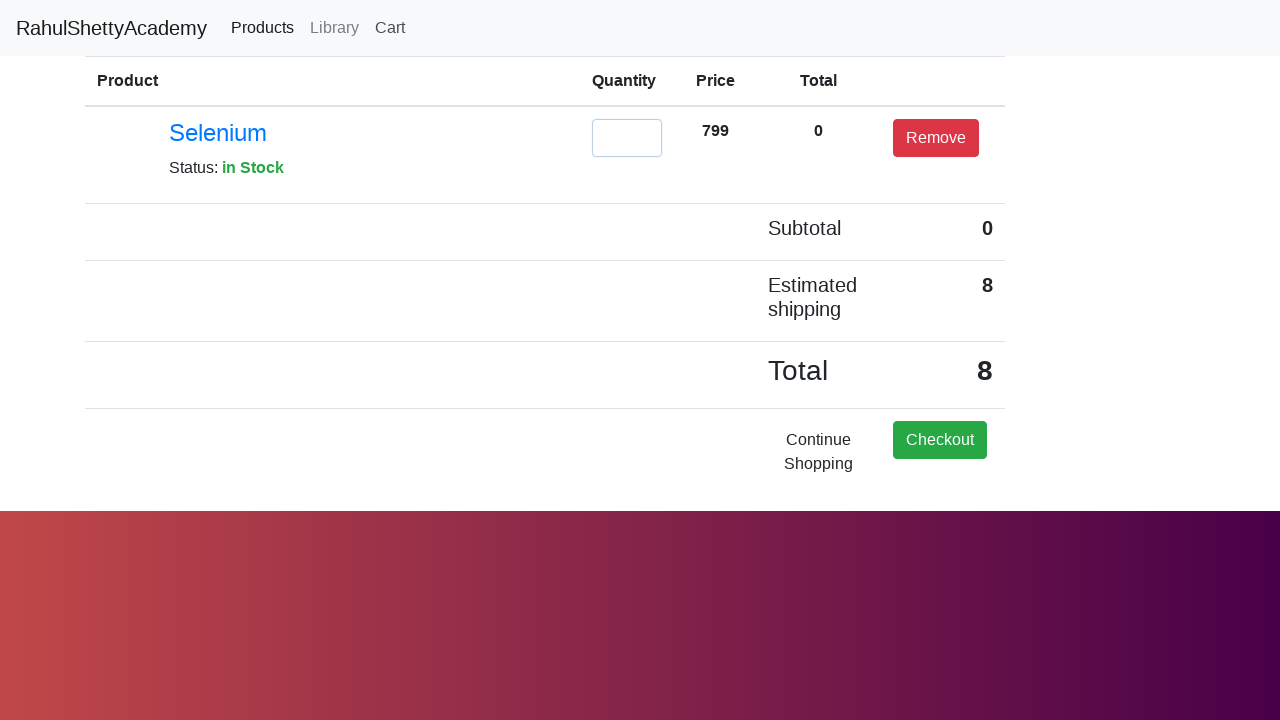

Updated quantity to 2 on #exampleInputEmail1
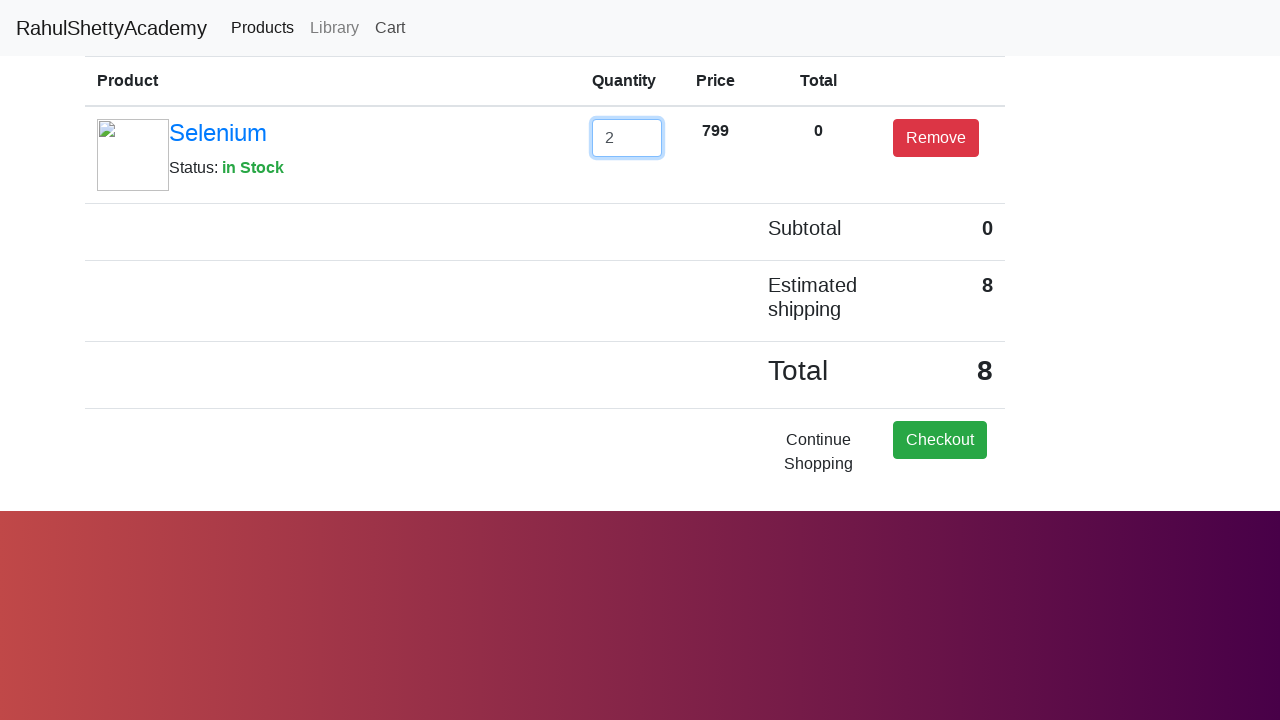

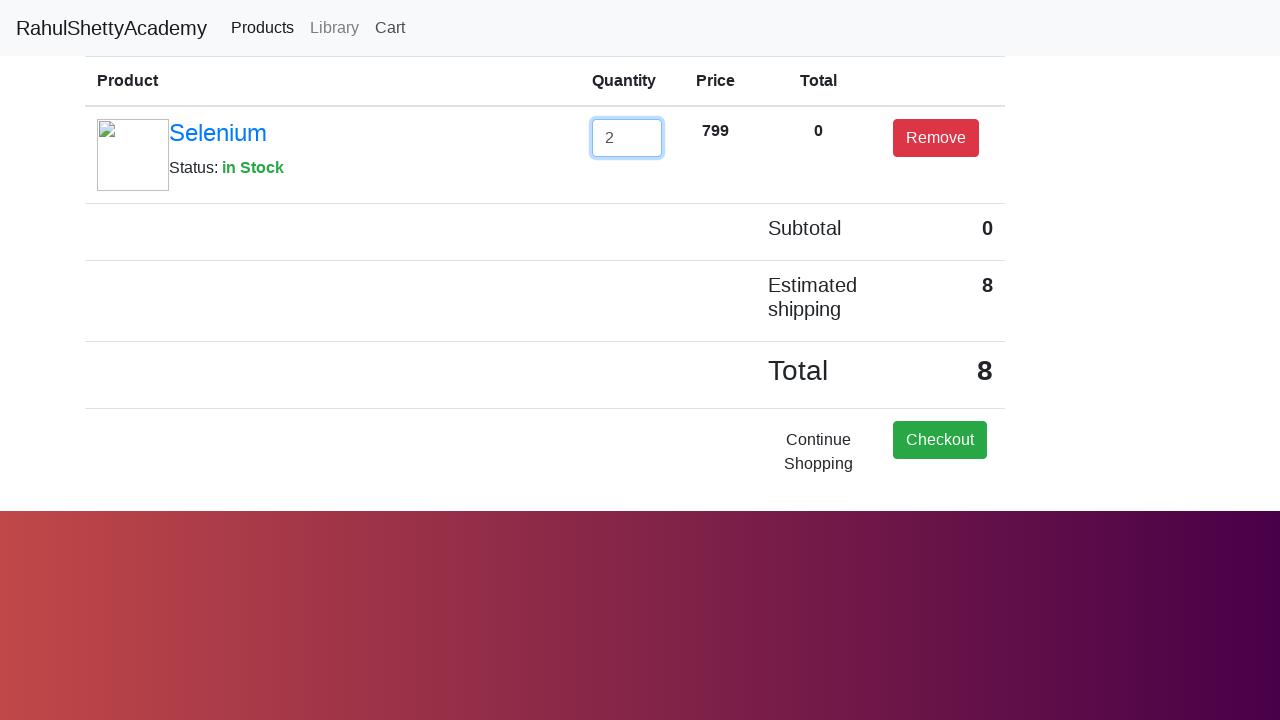